Tests that the Clear completed button displays correctly when items are completed

Starting URL: https://demo.playwright.dev/todomvc

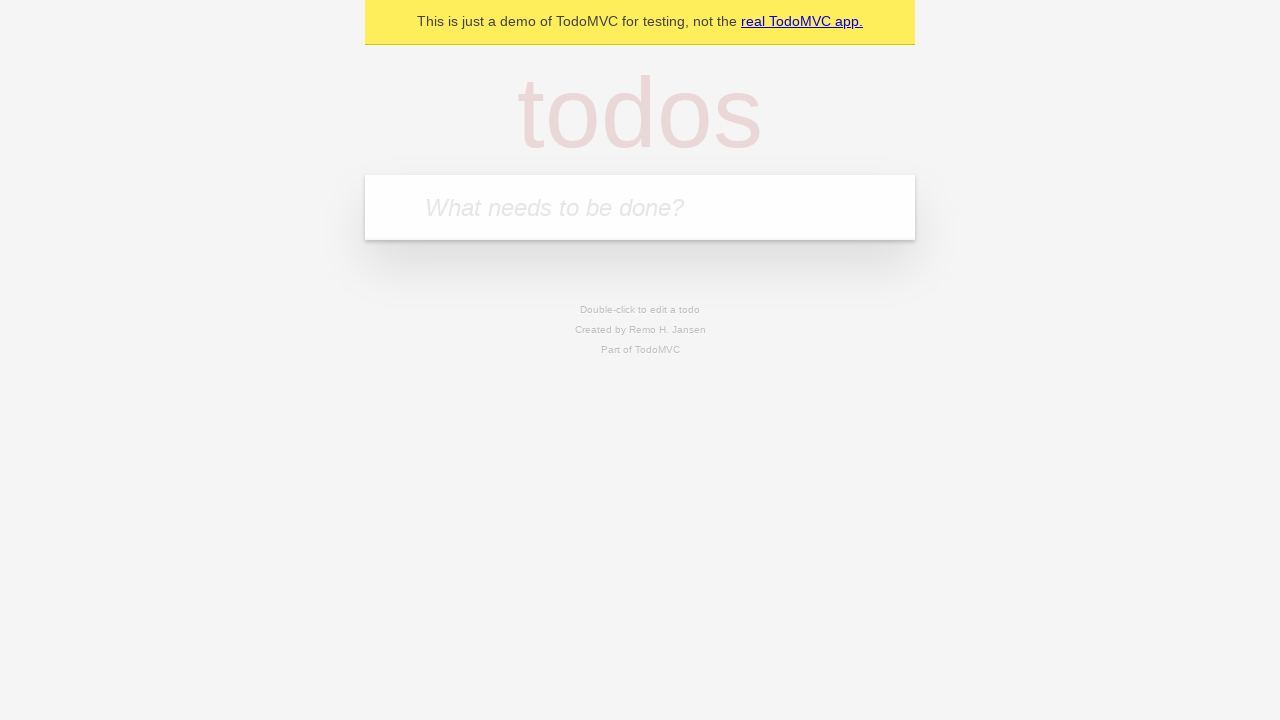

Filled todo input with 'buy some cheese' on internal:attr=[placeholder="What needs to be done?"i]
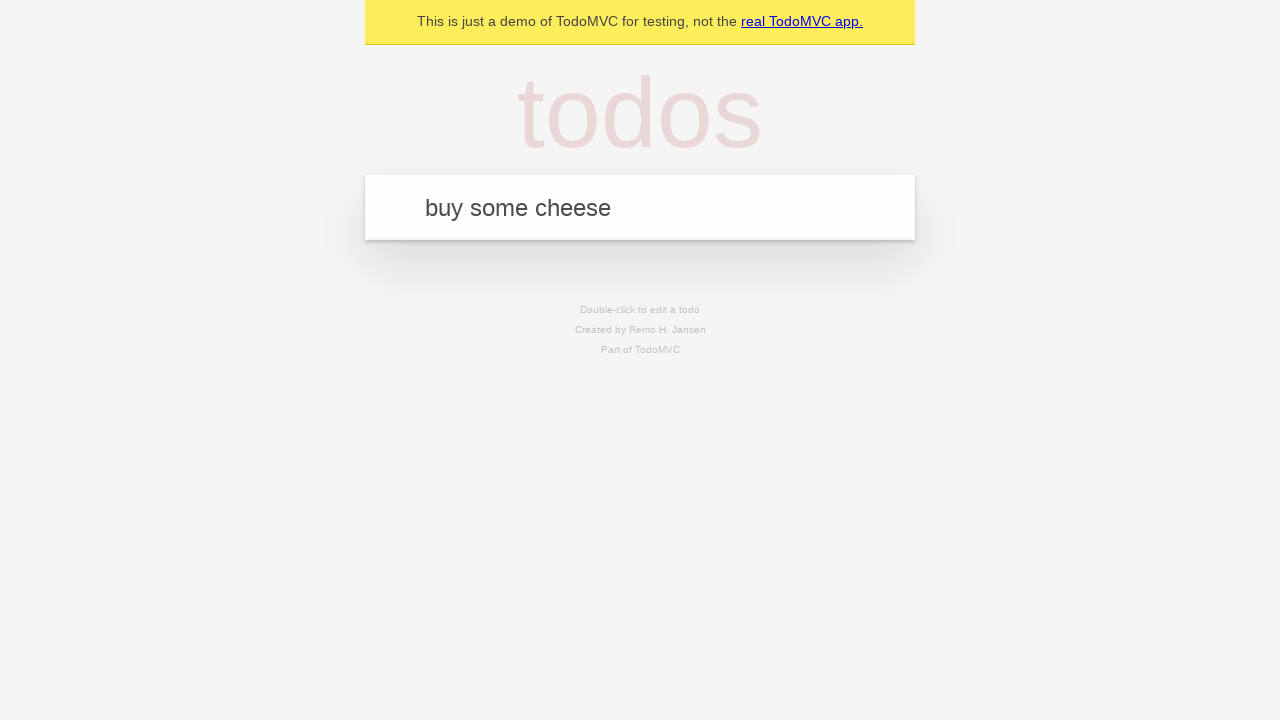

Pressed Enter to create first todo on internal:attr=[placeholder="What needs to be done?"i]
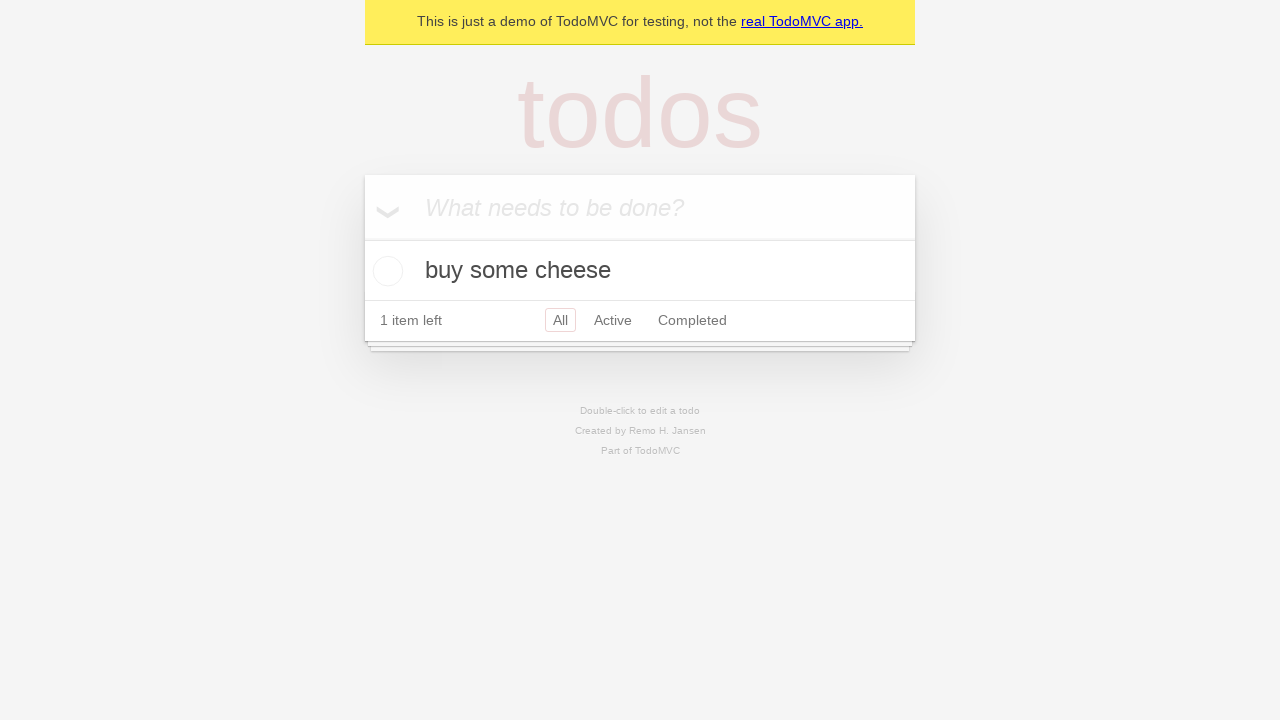

Filled todo input with 'feed the cat' on internal:attr=[placeholder="What needs to be done?"i]
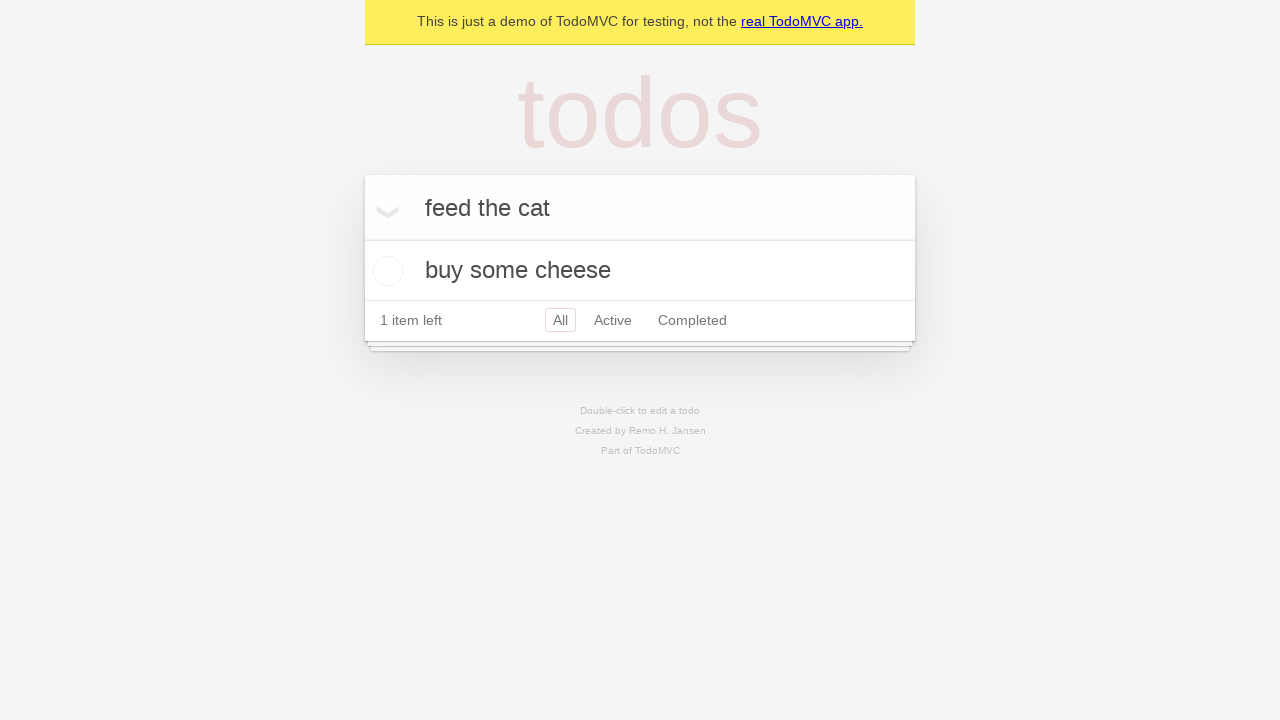

Pressed Enter to create second todo on internal:attr=[placeholder="What needs to be done?"i]
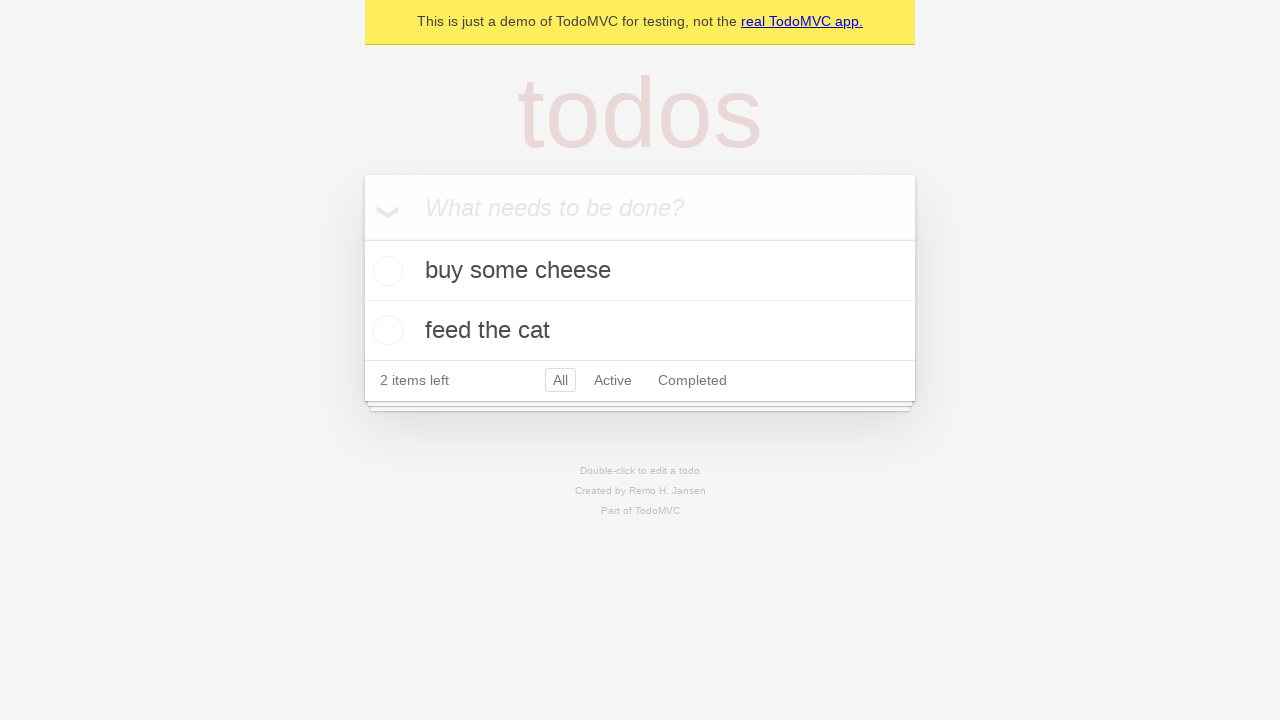

Filled todo input with 'book a doctors appointment' on internal:attr=[placeholder="What needs to be done?"i]
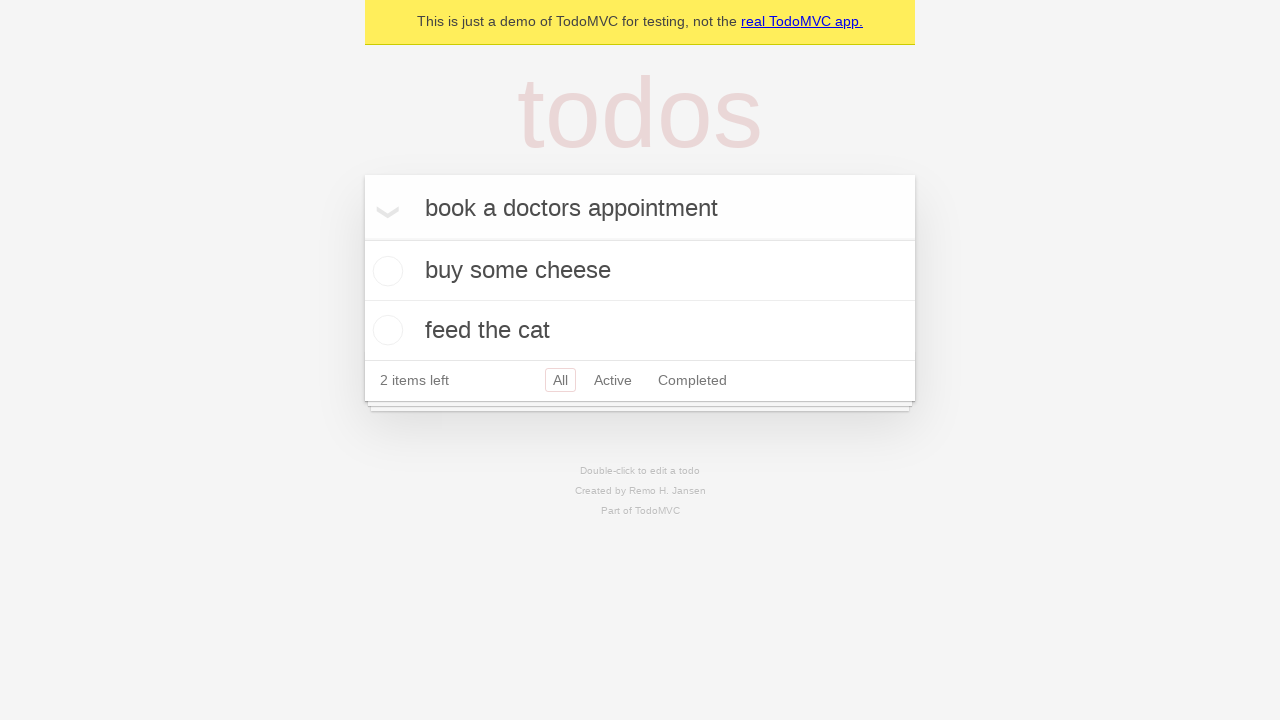

Pressed Enter to create third todo on internal:attr=[placeholder="What needs to be done?"i]
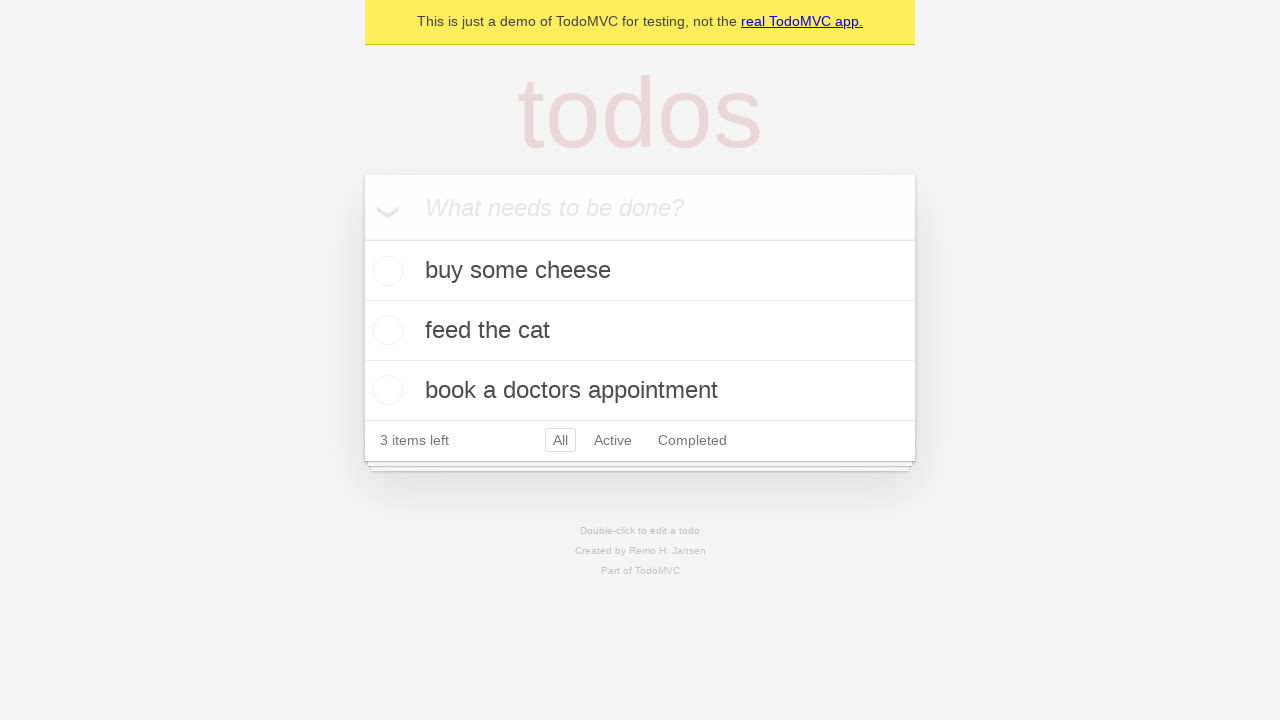

Checked the first todo item at (385, 271) on .todo-list li .toggle >> nth=0
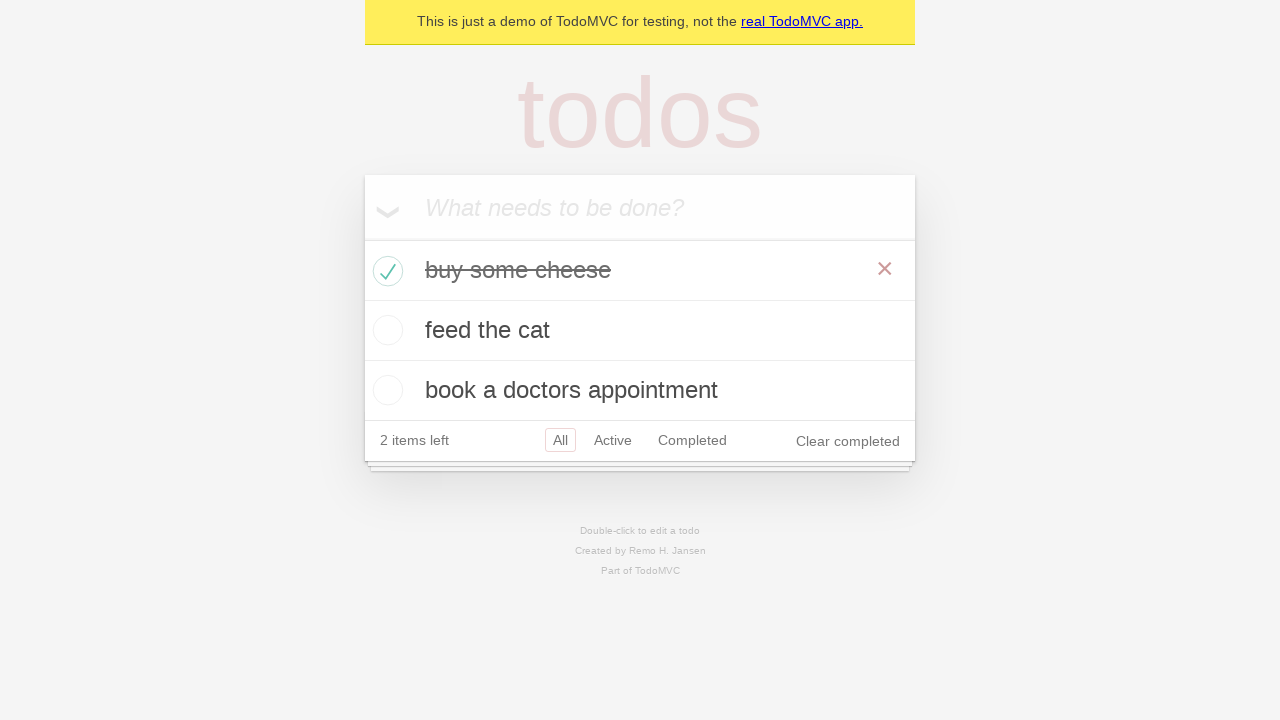

Clear completed button is now visible
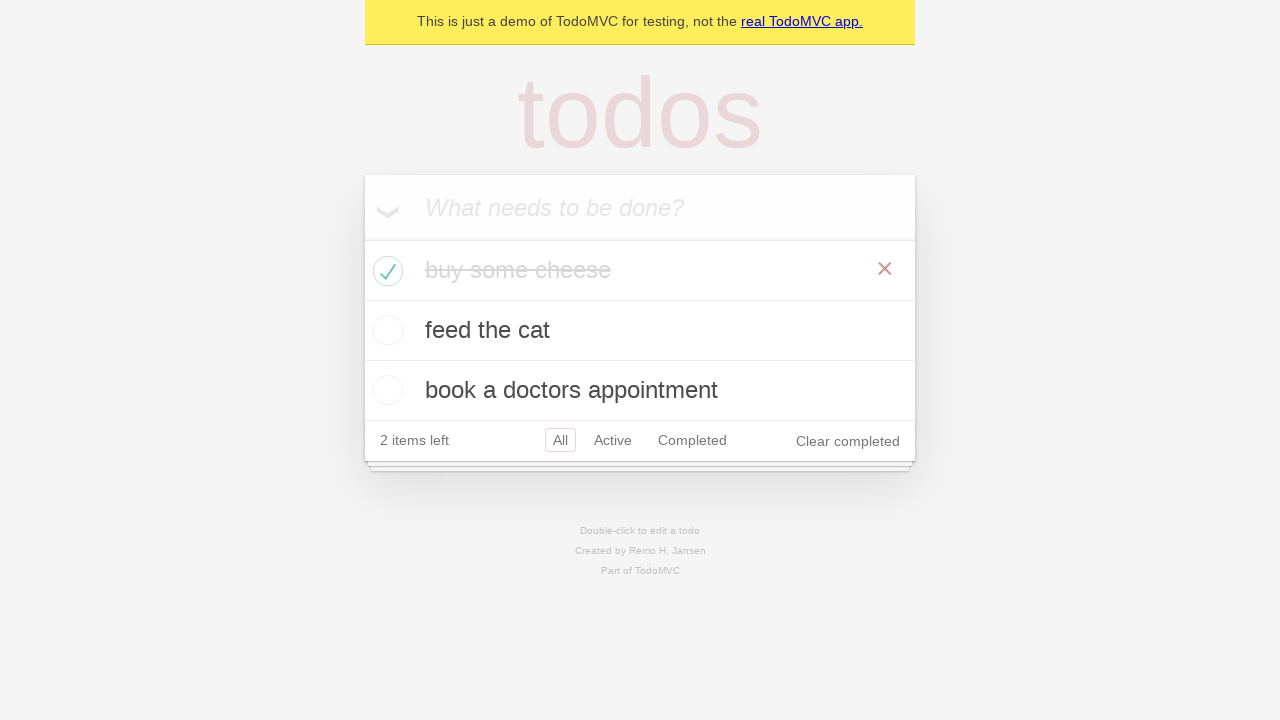

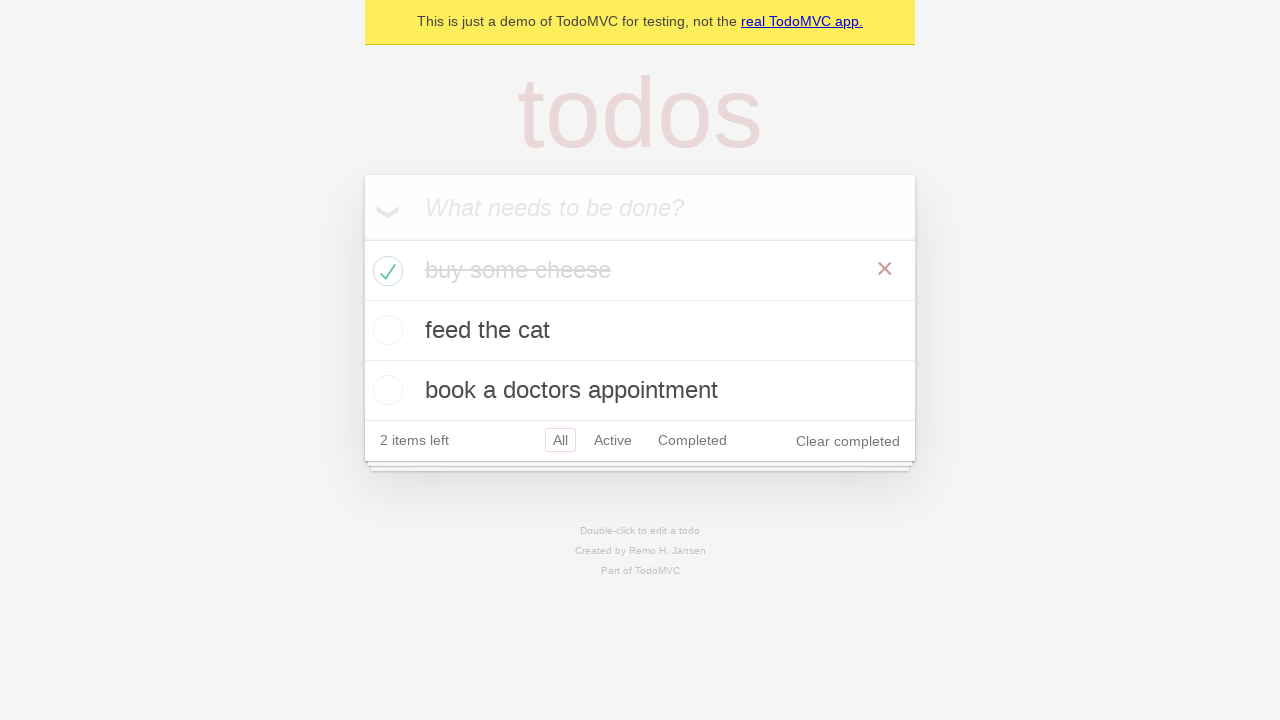